Navigates to JPL Space image gallery and clicks the full image button to view the featured image

Starting URL: https://data-class-jpl-space.s3.amazonaws.com/JPL_Space/index.html

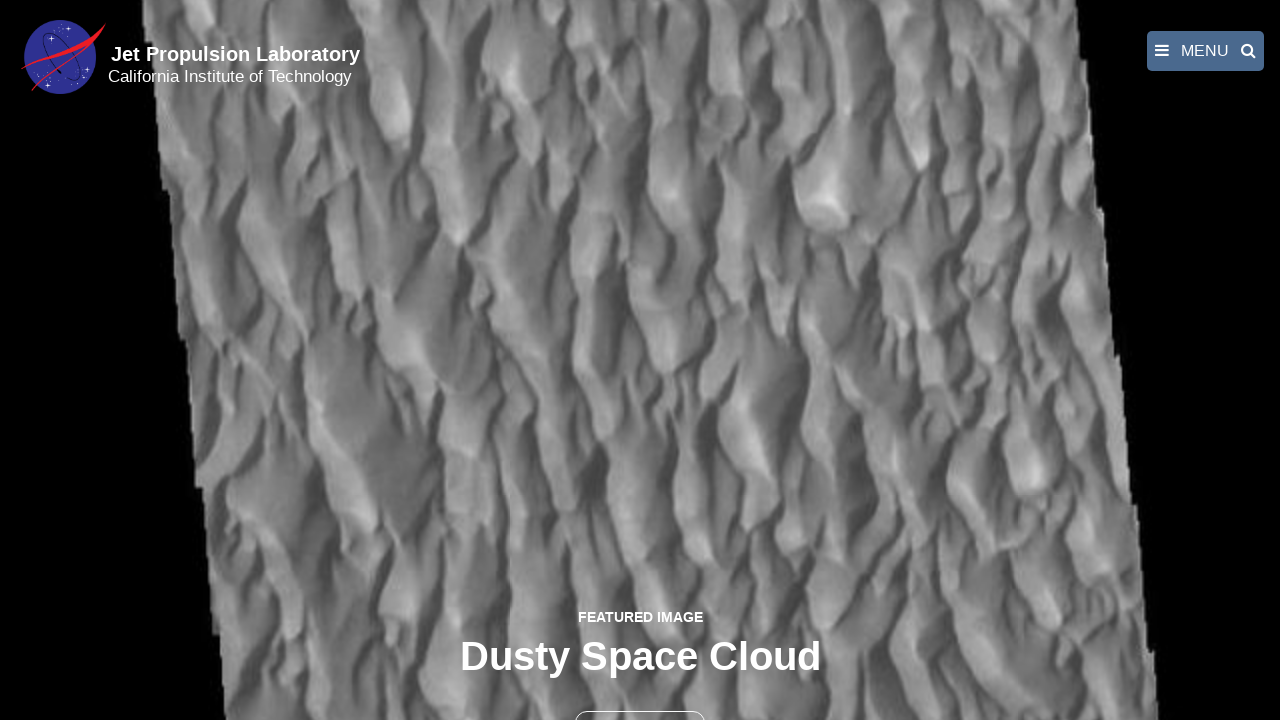

Navigated to JPL Space image gallery
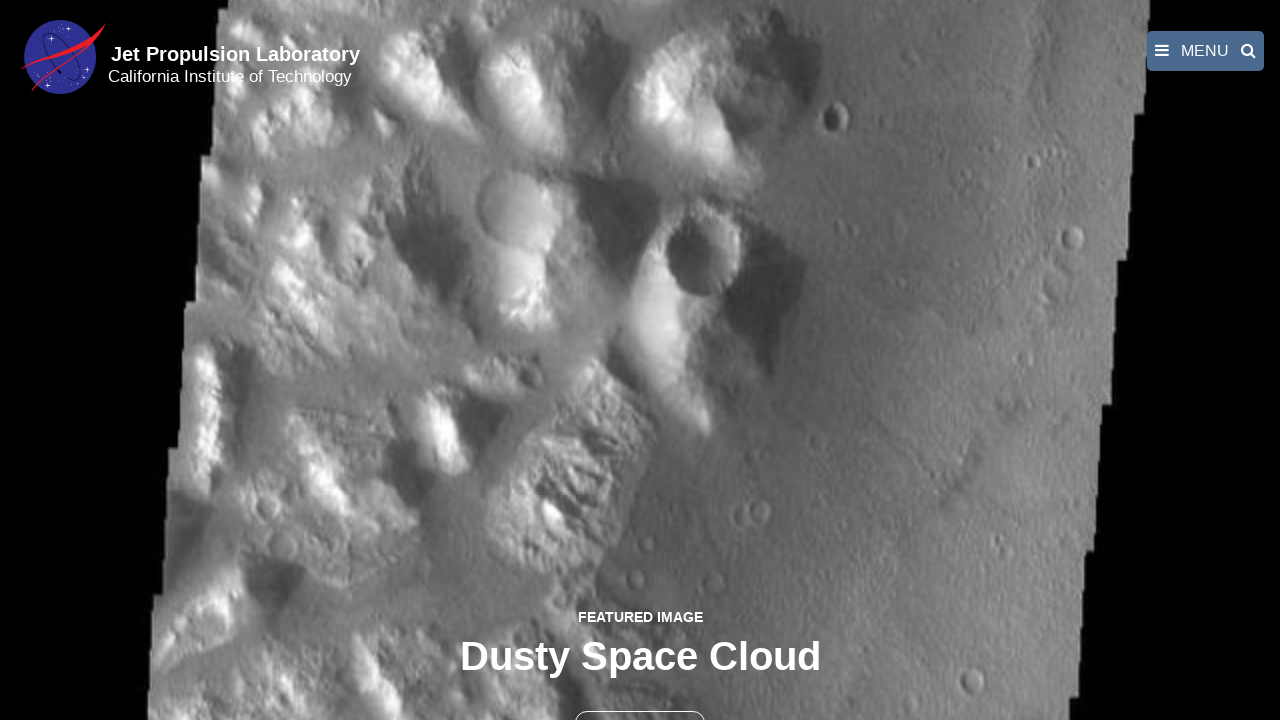

Clicked the full image button to view featured image at (640, 699) on button >> nth=1
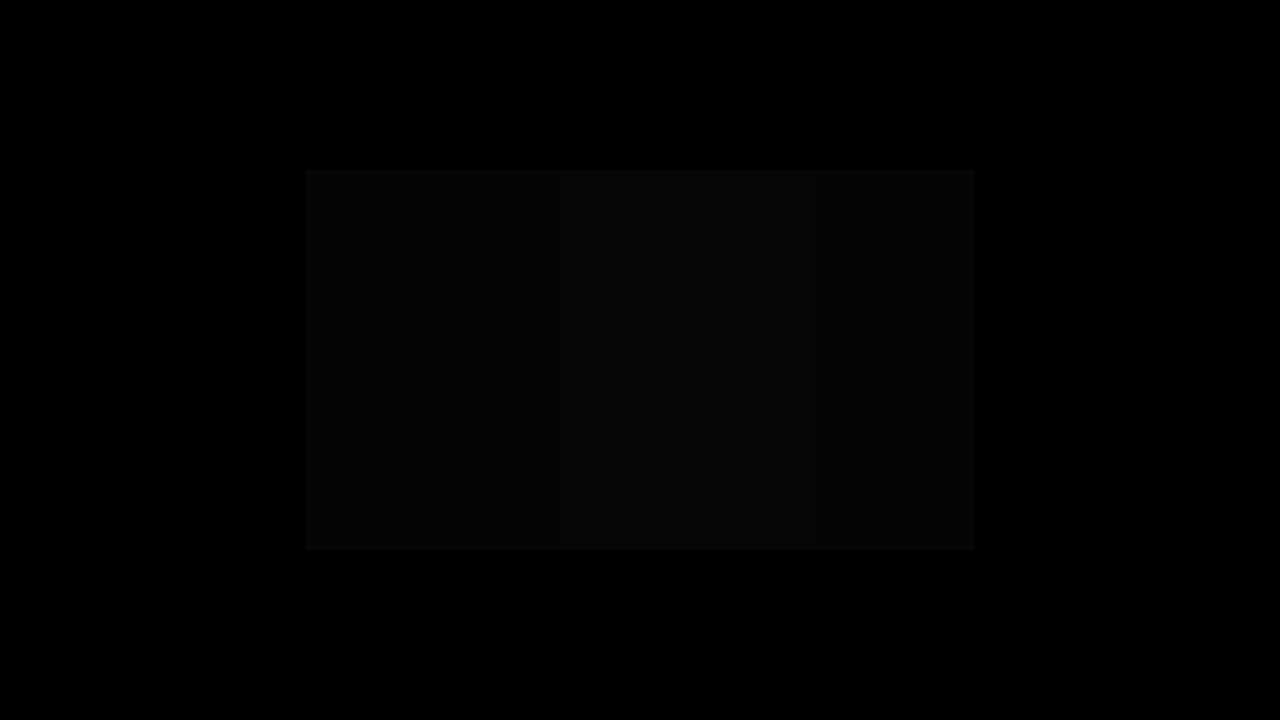

Full-size featured image loaded
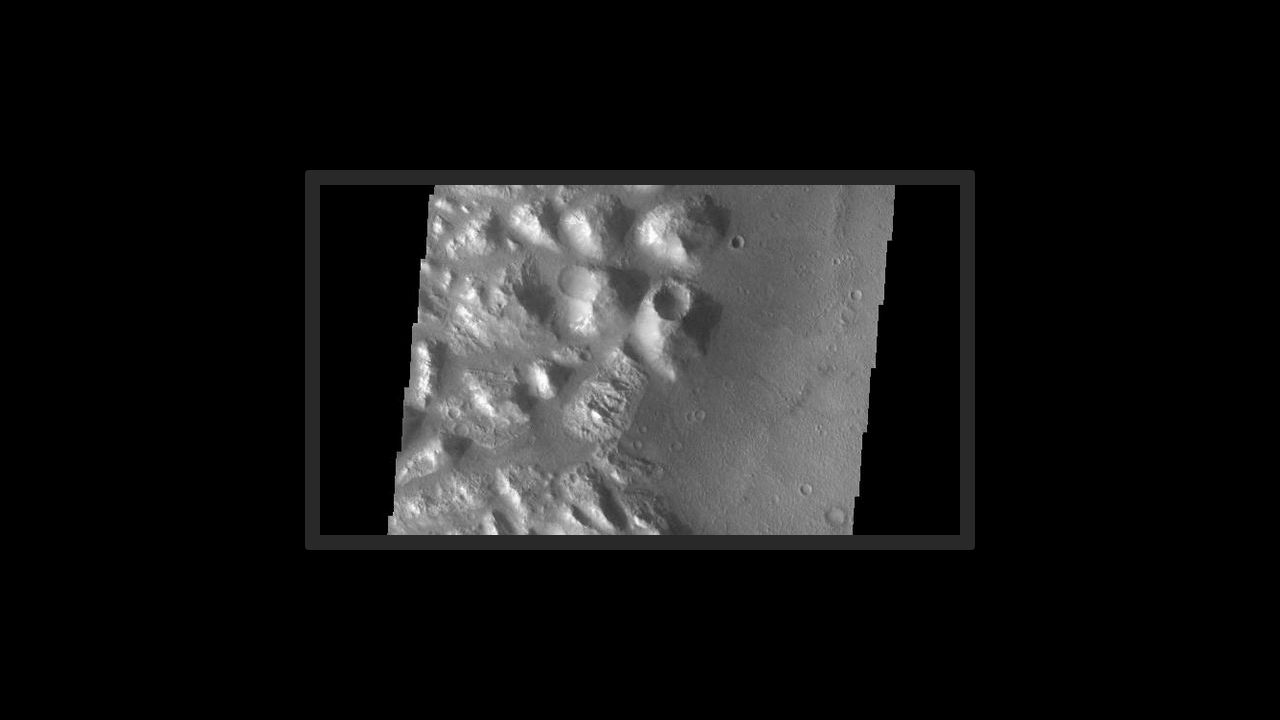

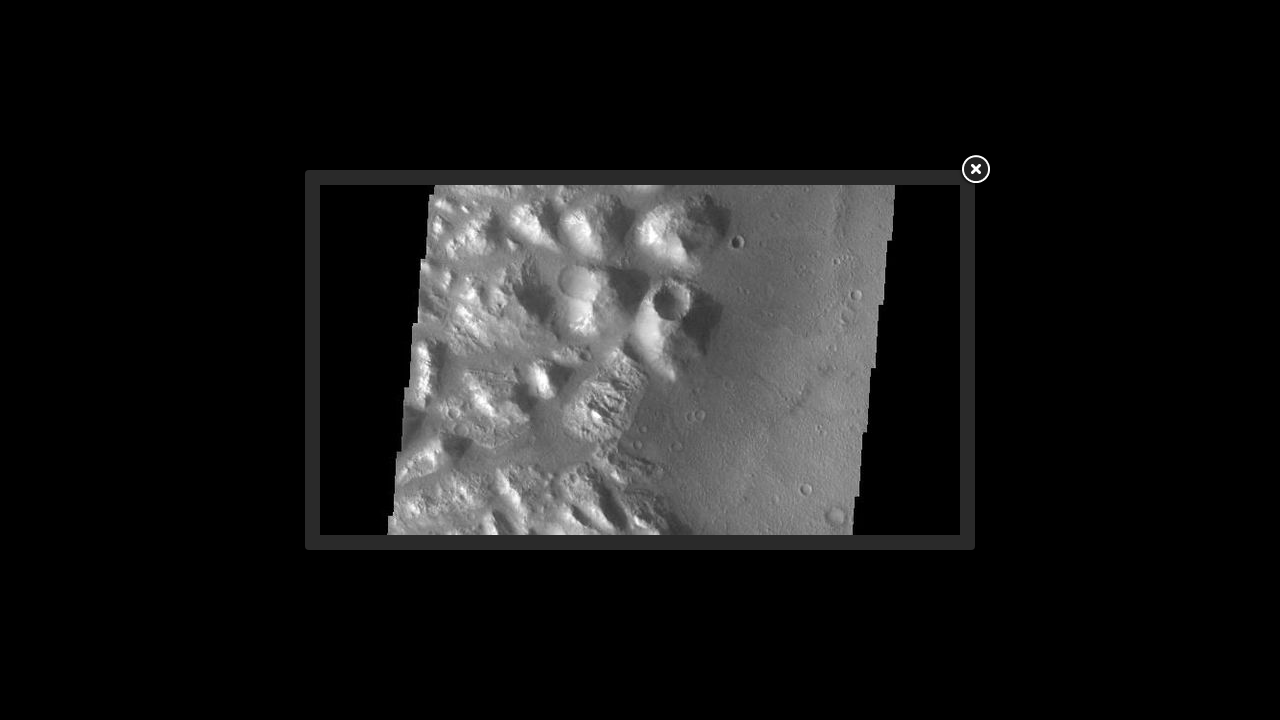